Tests that the page loads correctly by verifying the page title and checking that an image element exists with a valid src attribute

Starting URL: http://alchemy.hguy.co/orangehrm

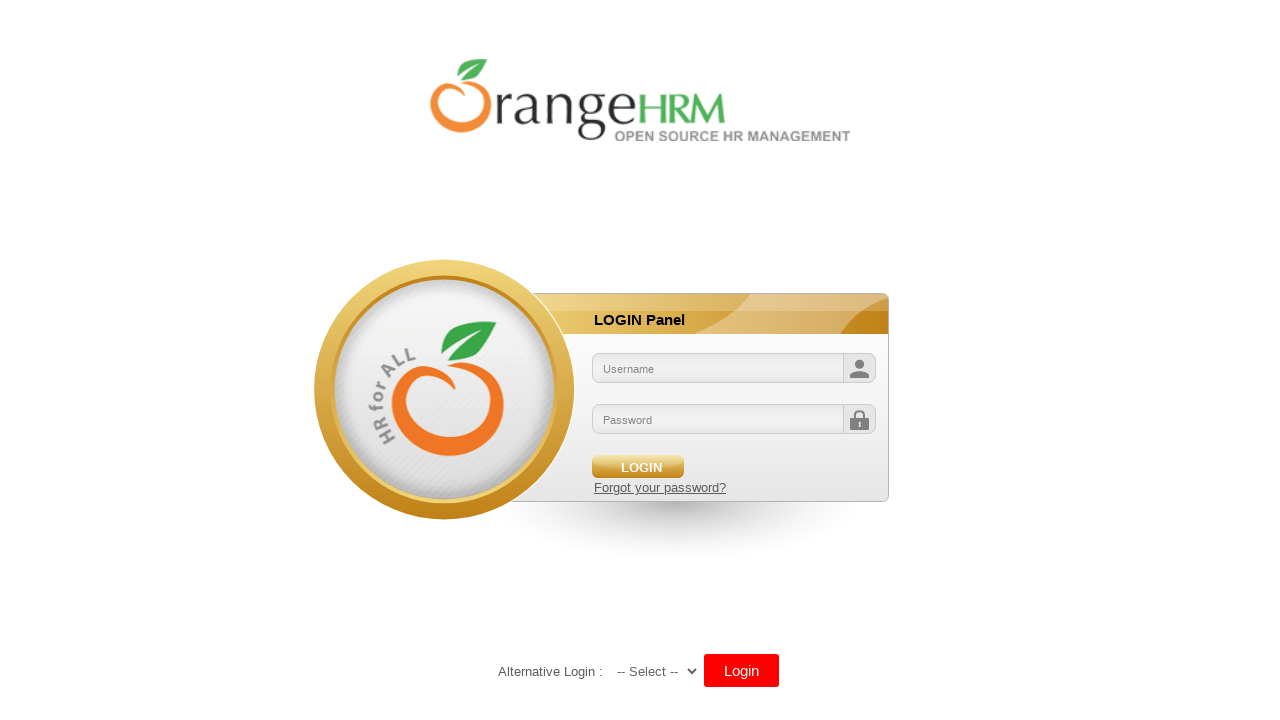

Retrieved page title
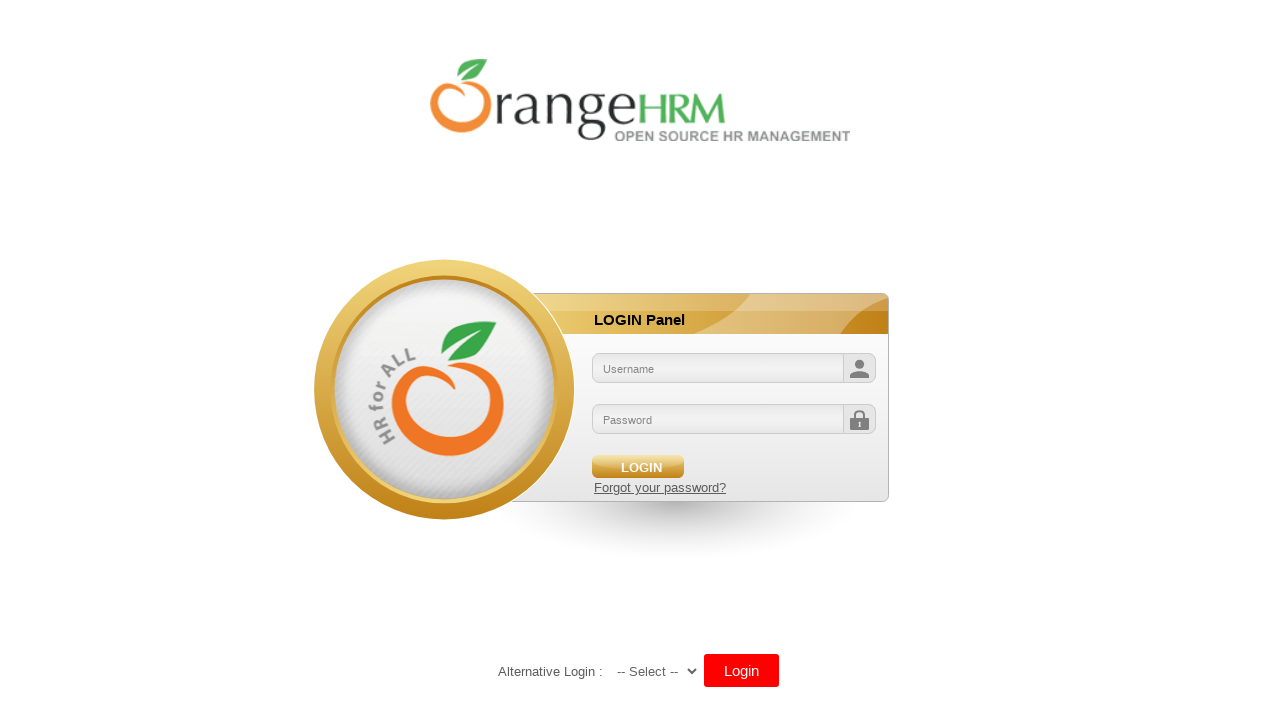

Located image element using XPath
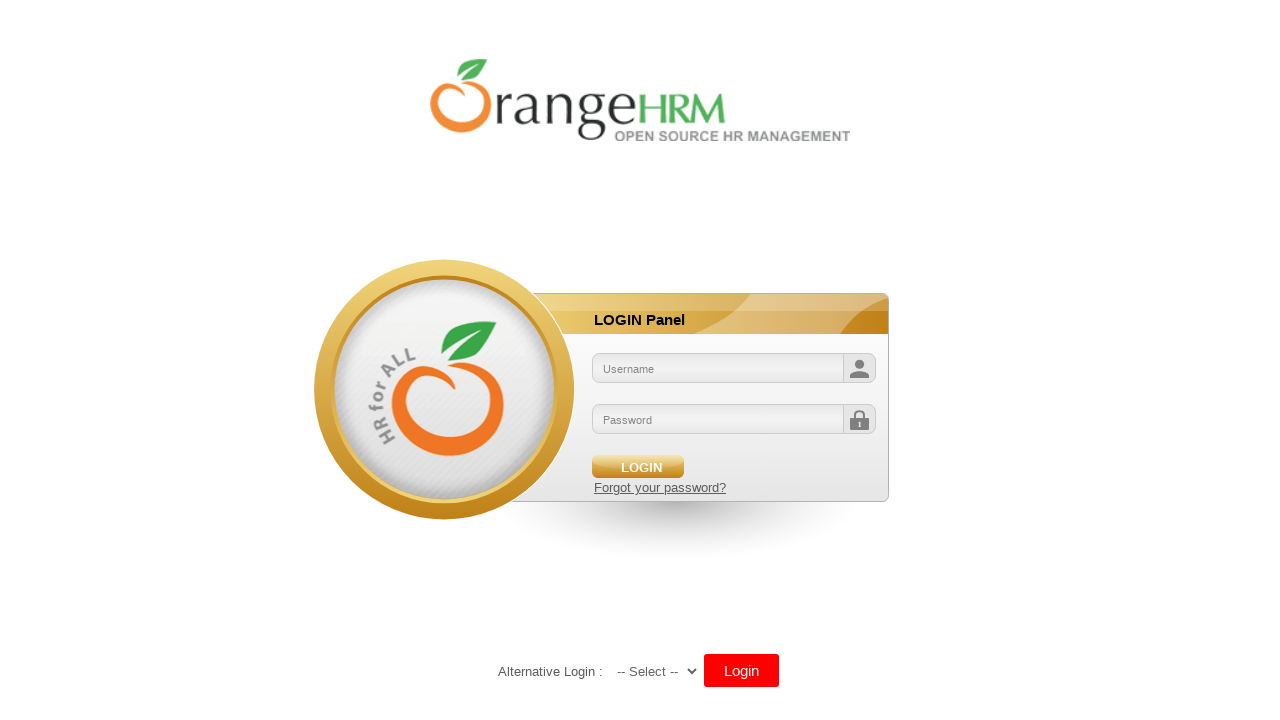

Waited for image element to become visible
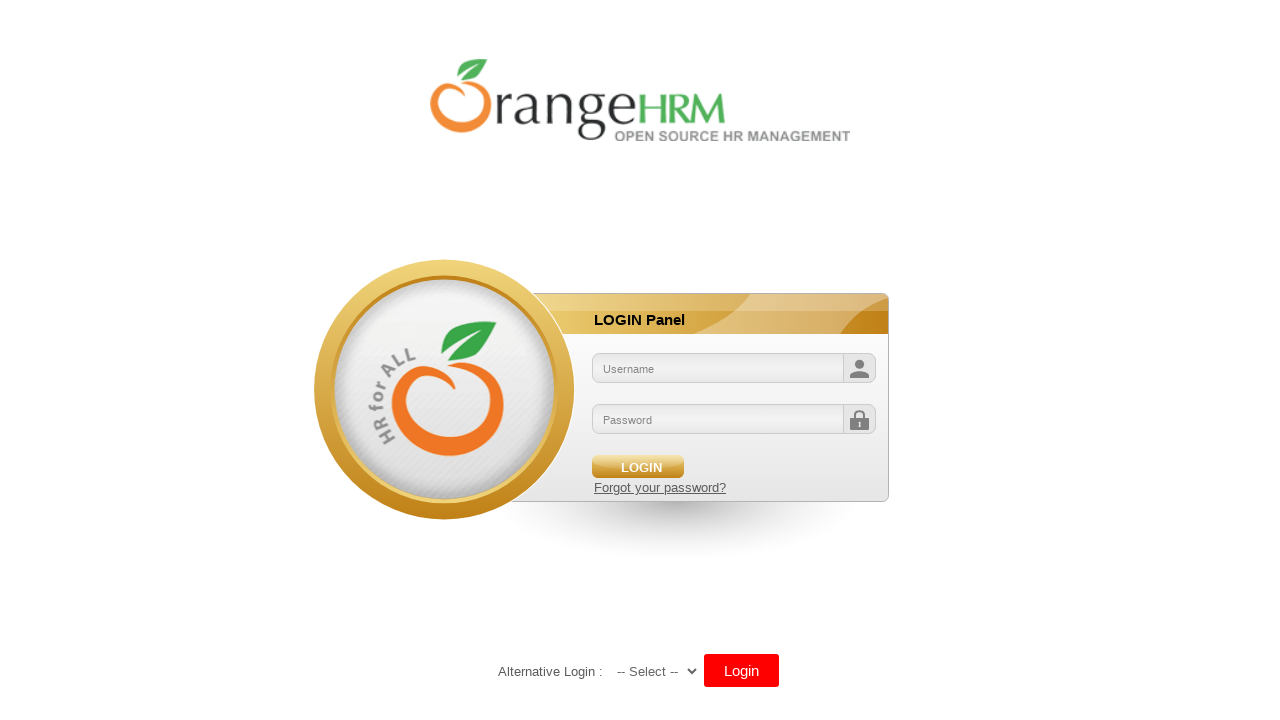

Retrieved src attribute from image element
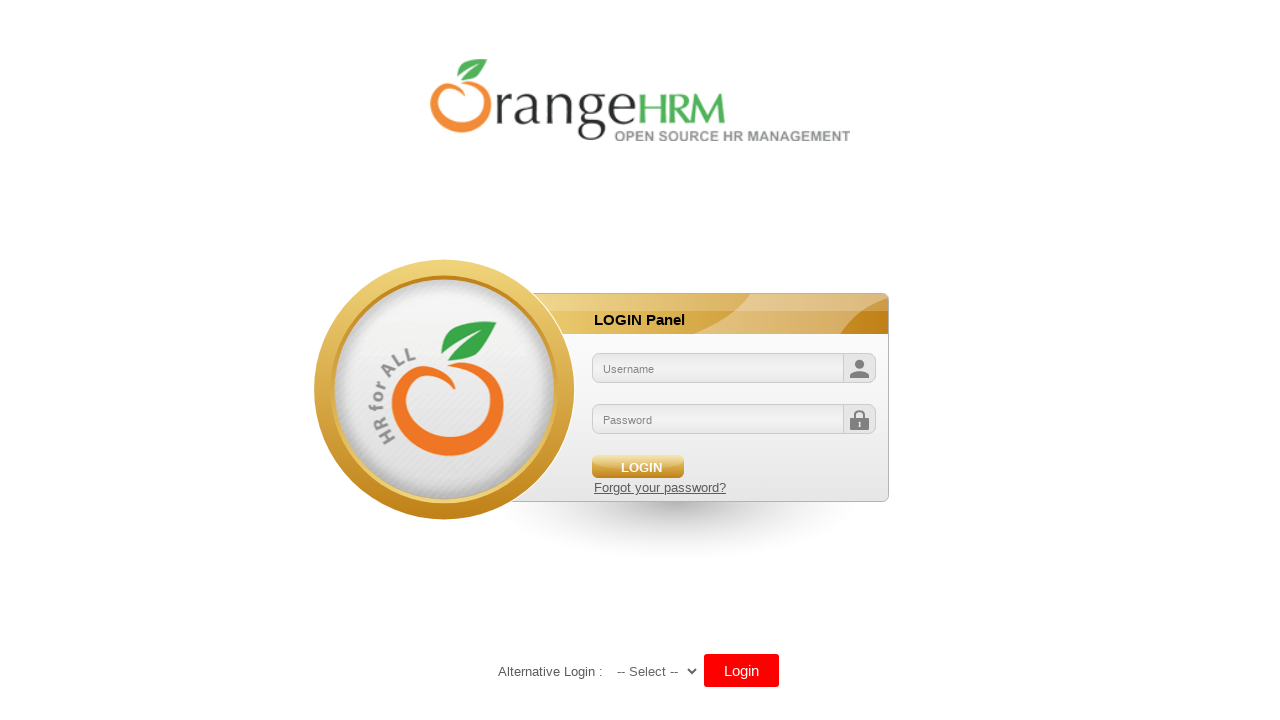

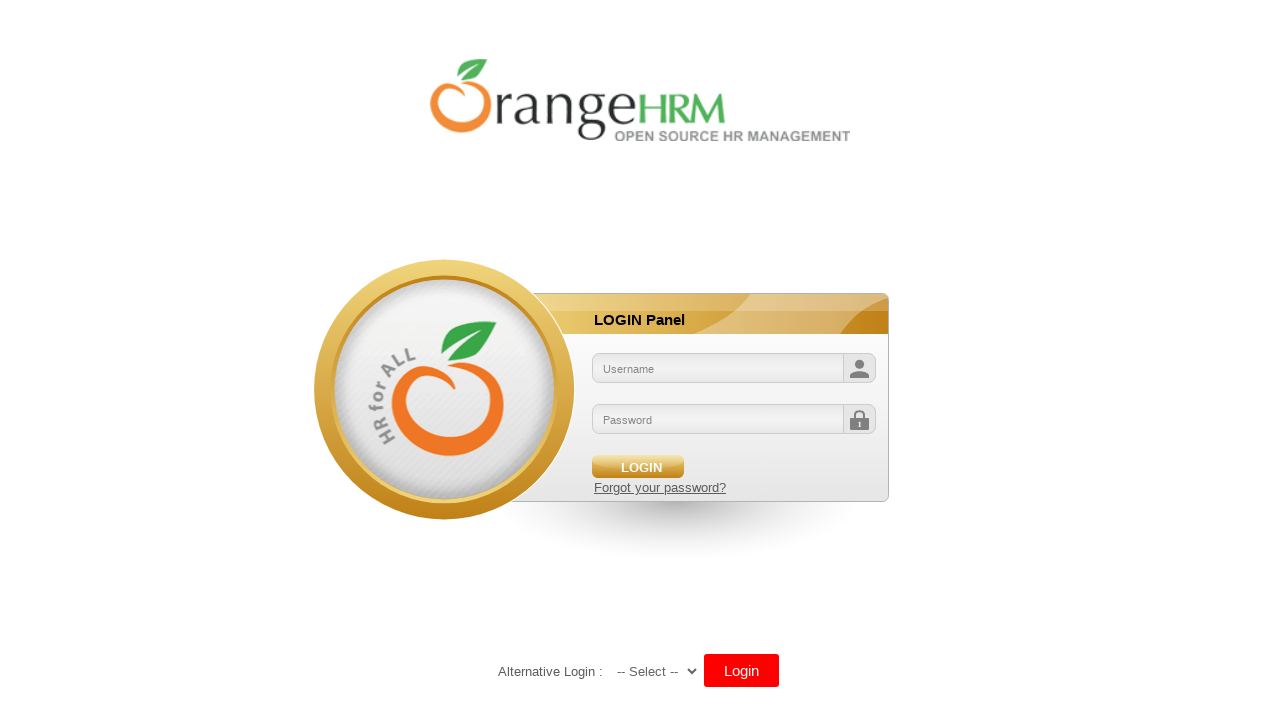